Navigates to a match page and scrolls down to view the team lineup section

Starting URL: https://www.sofascore.com/pt/nova-iguacu-vasco-da-gama/zOsGOc#id:11873060

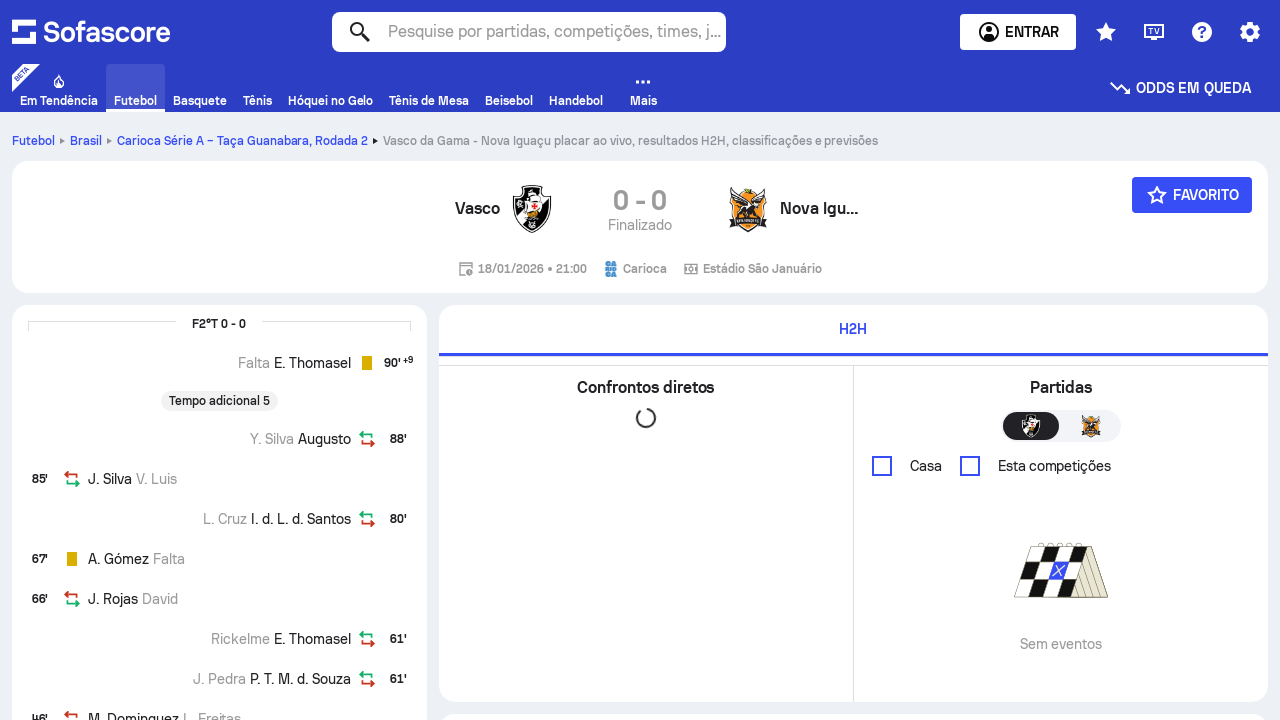

Scrolled down 900 pixels to view lineup section
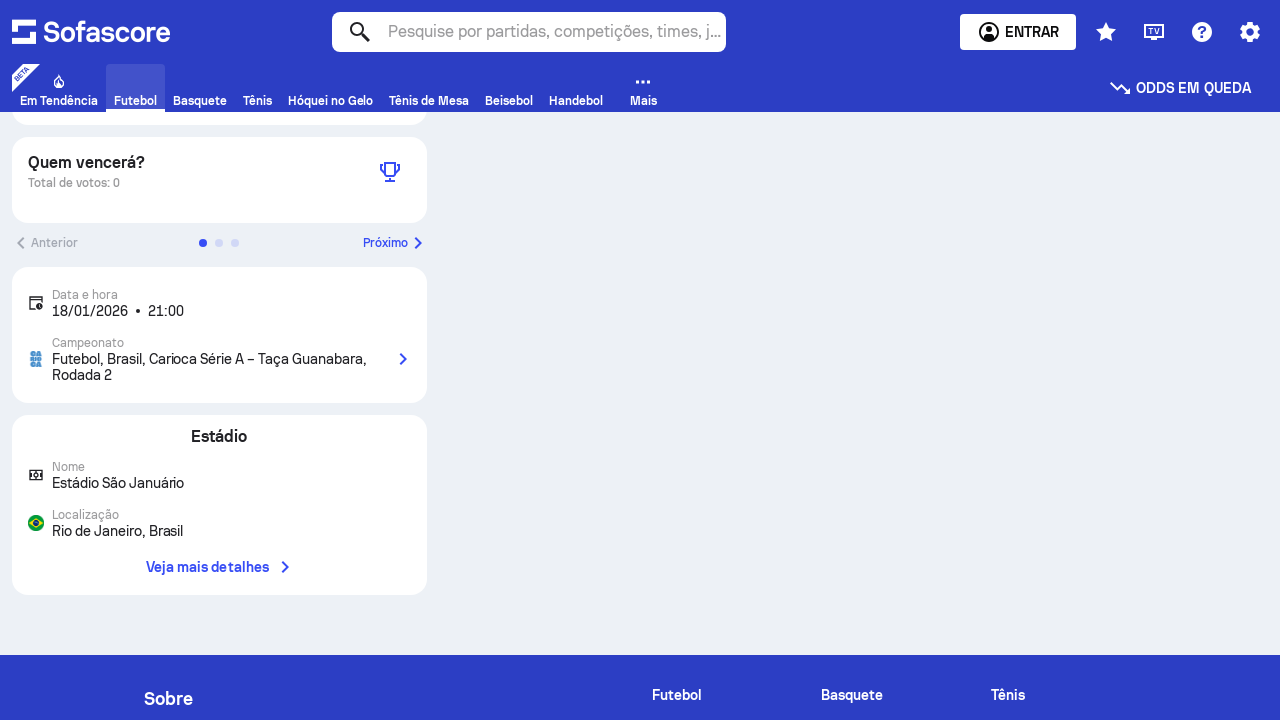

Waited 2 seconds for lineup content to load
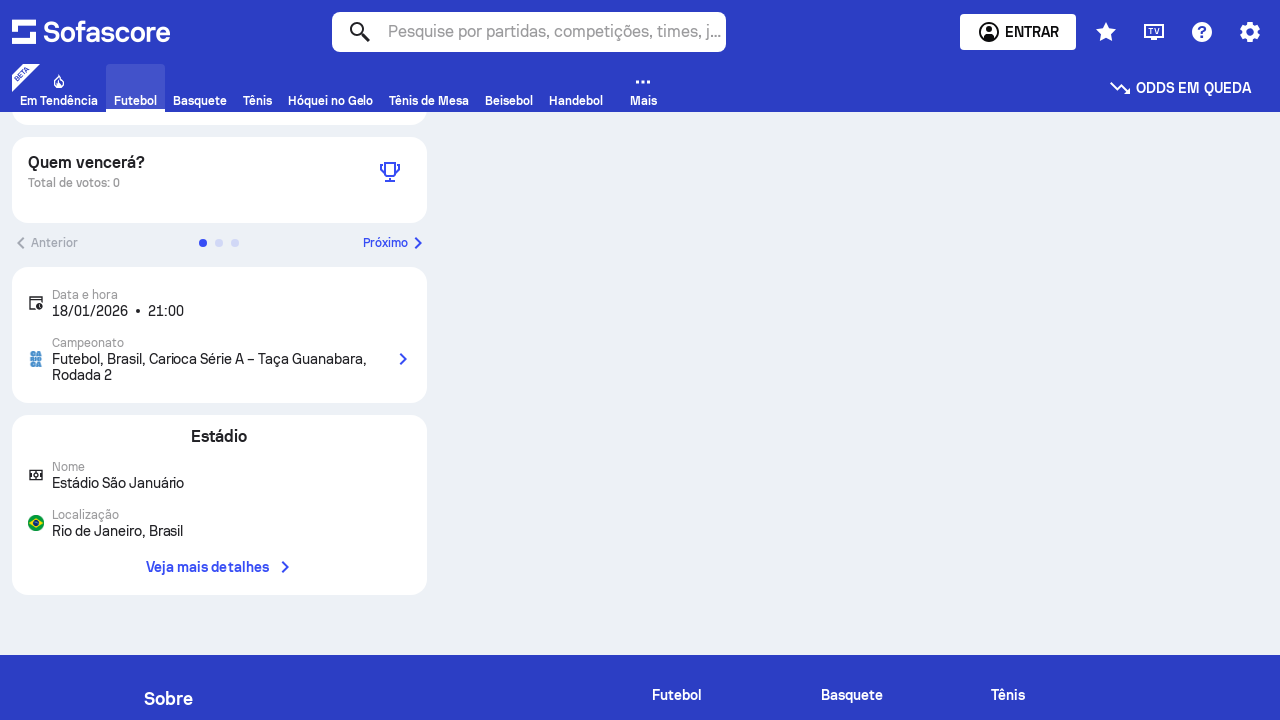

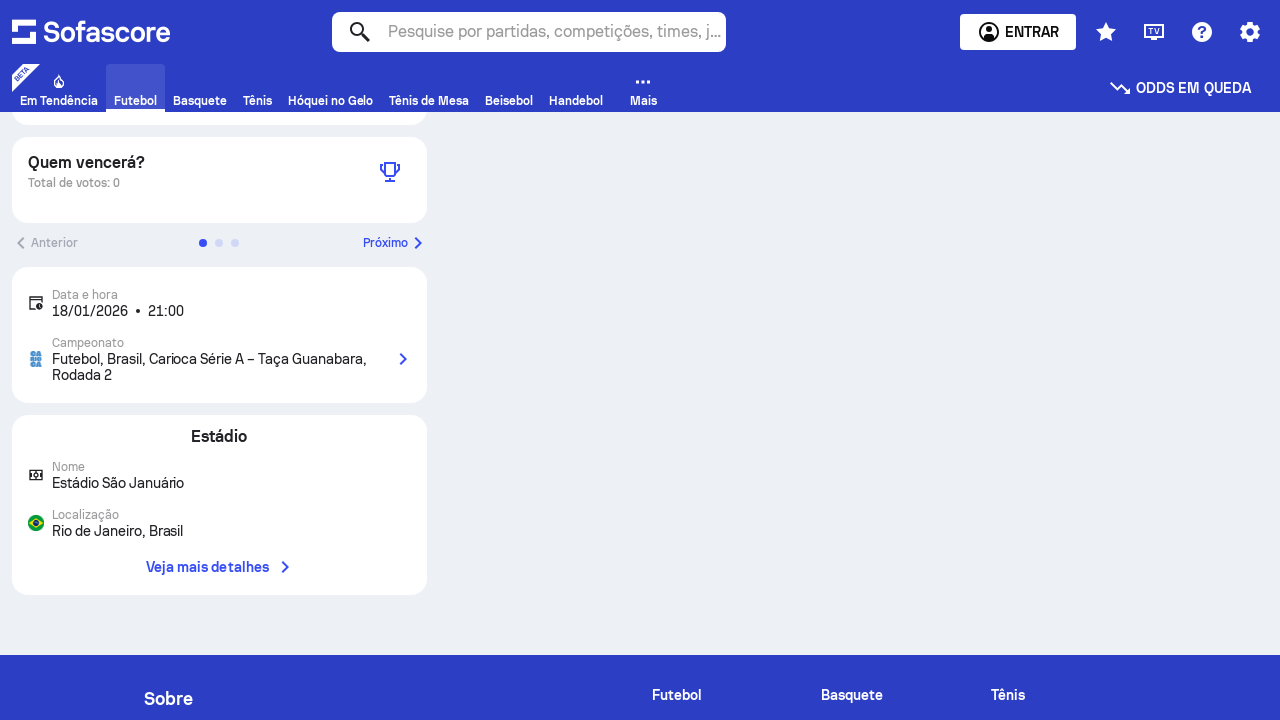